Tests file download functionality by navigating to a download page and clicking the first download link to trigger a file download.

Starting URL: http://the-internet.herokuapp.com/download

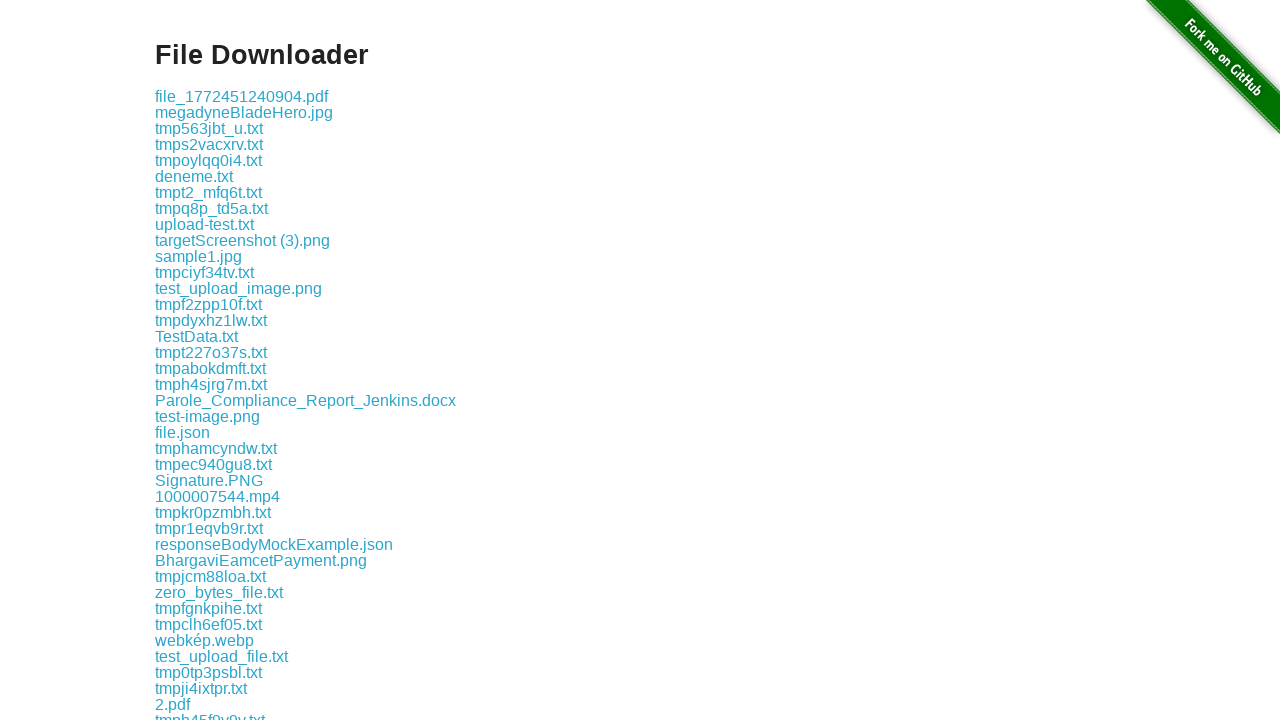

Clicked the first download link at (242, 96) on .example a
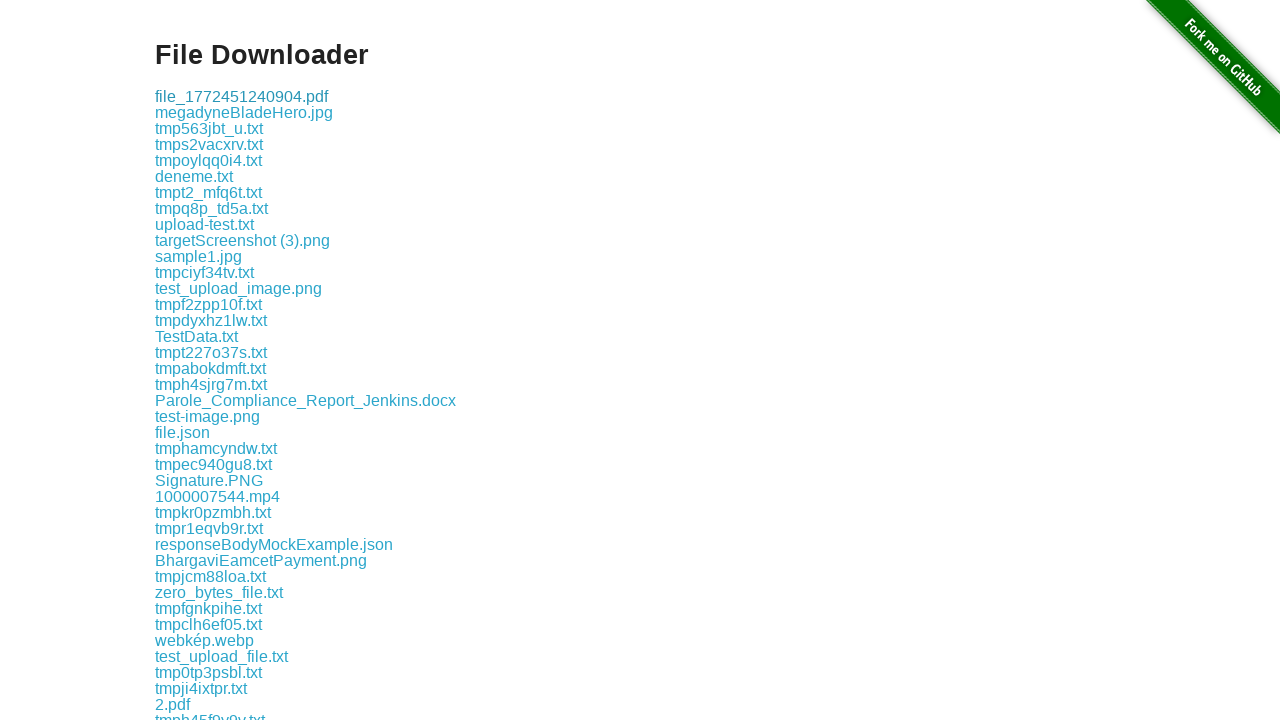

Waited for download to be triggered
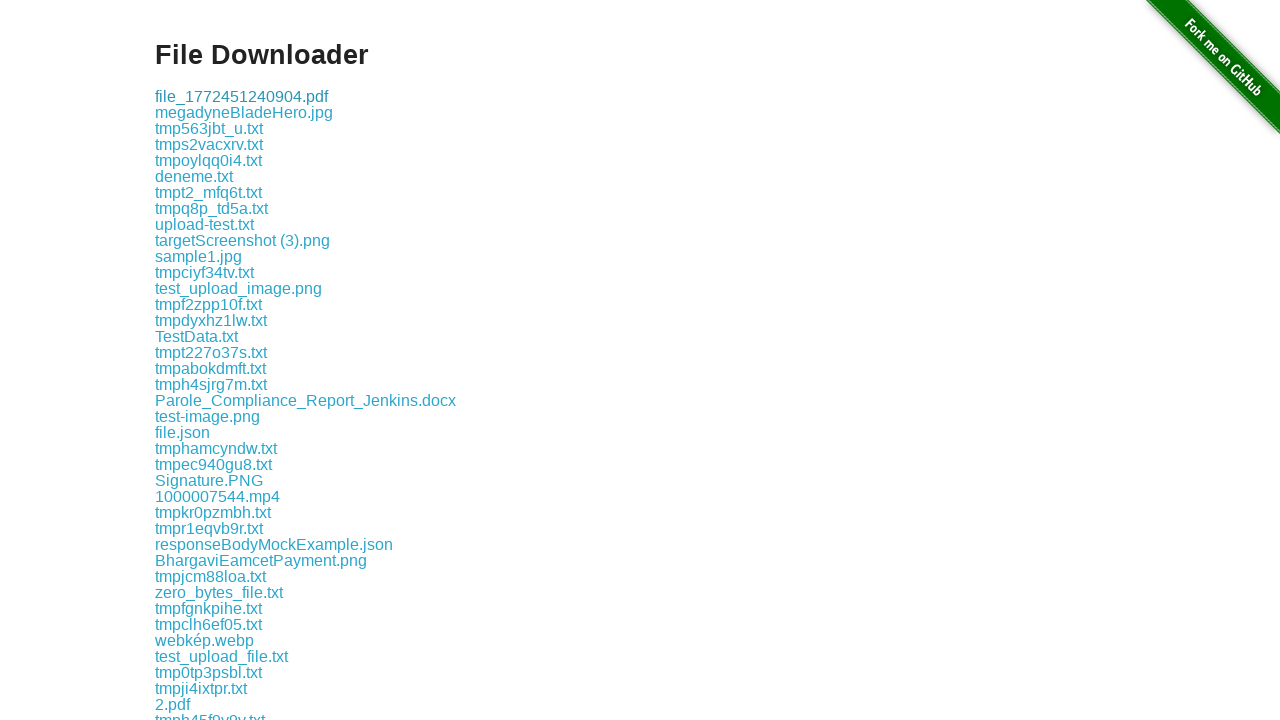

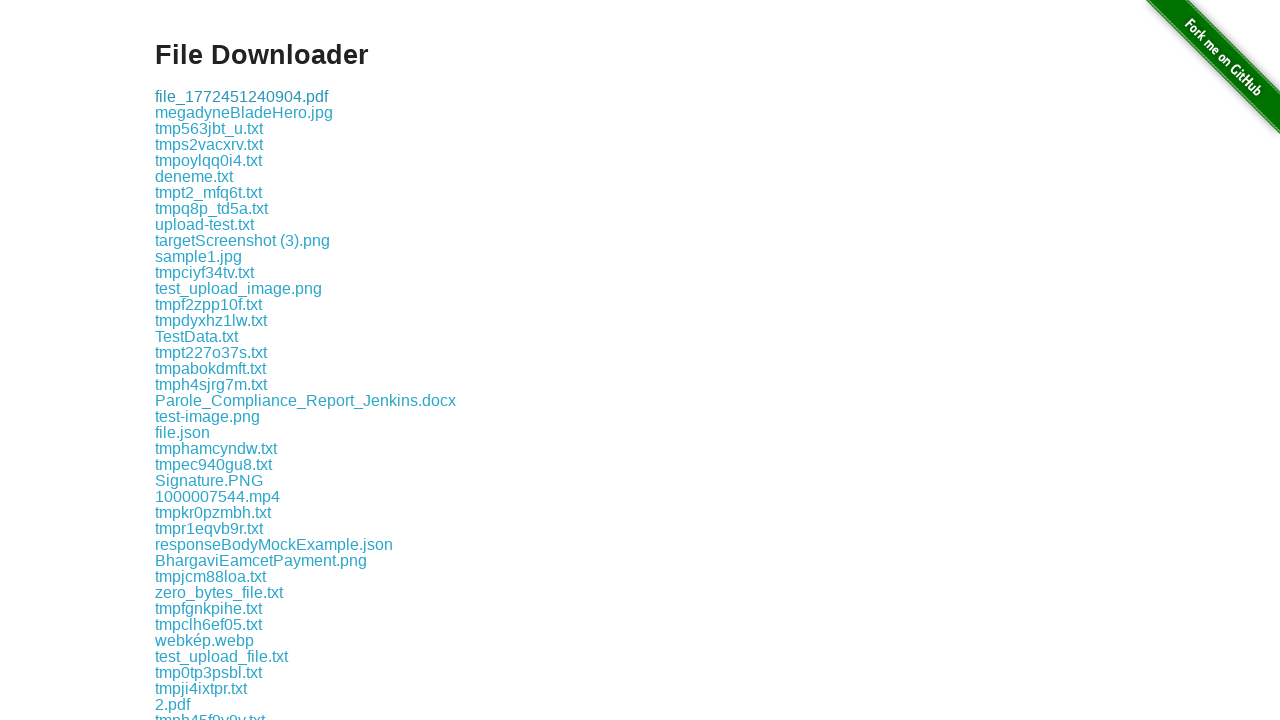